Tests hover functionality by moving the mouse over an avatar image and verifying that the caption (additional user information) becomes visible.

Starting URL: http://the-internet.herokuapp.com/hovers

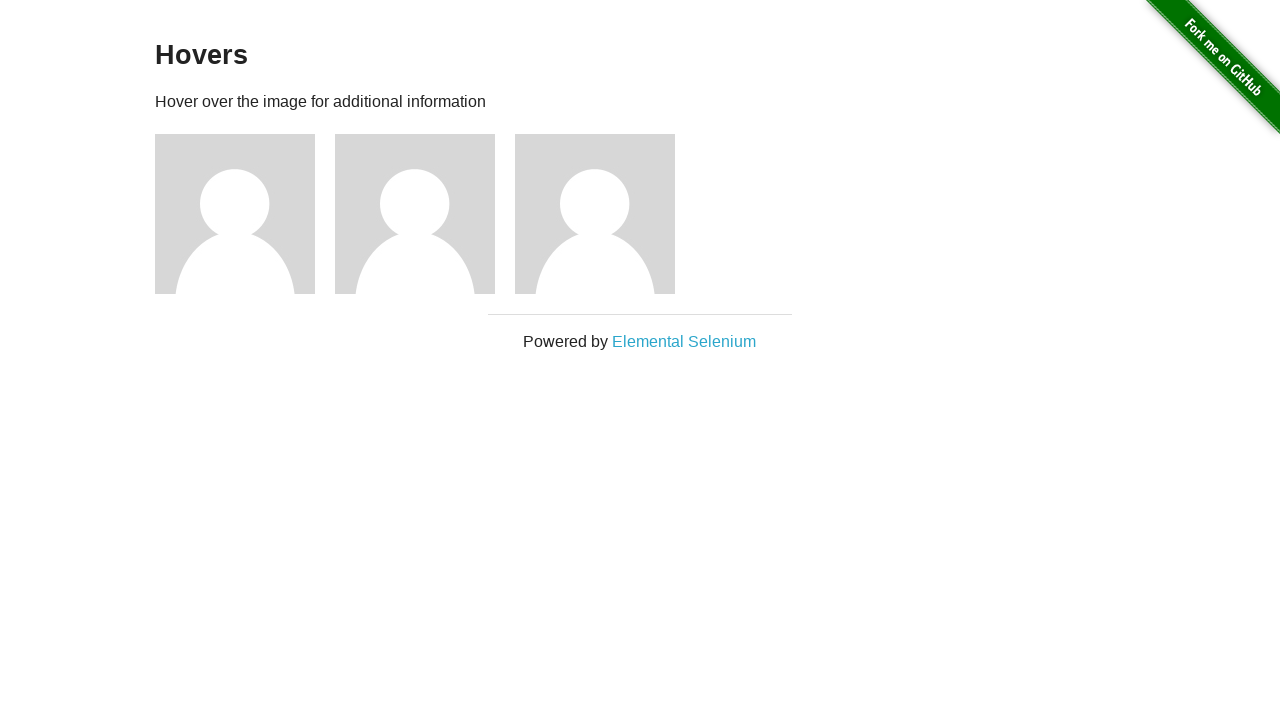

Located the first avatar figure element
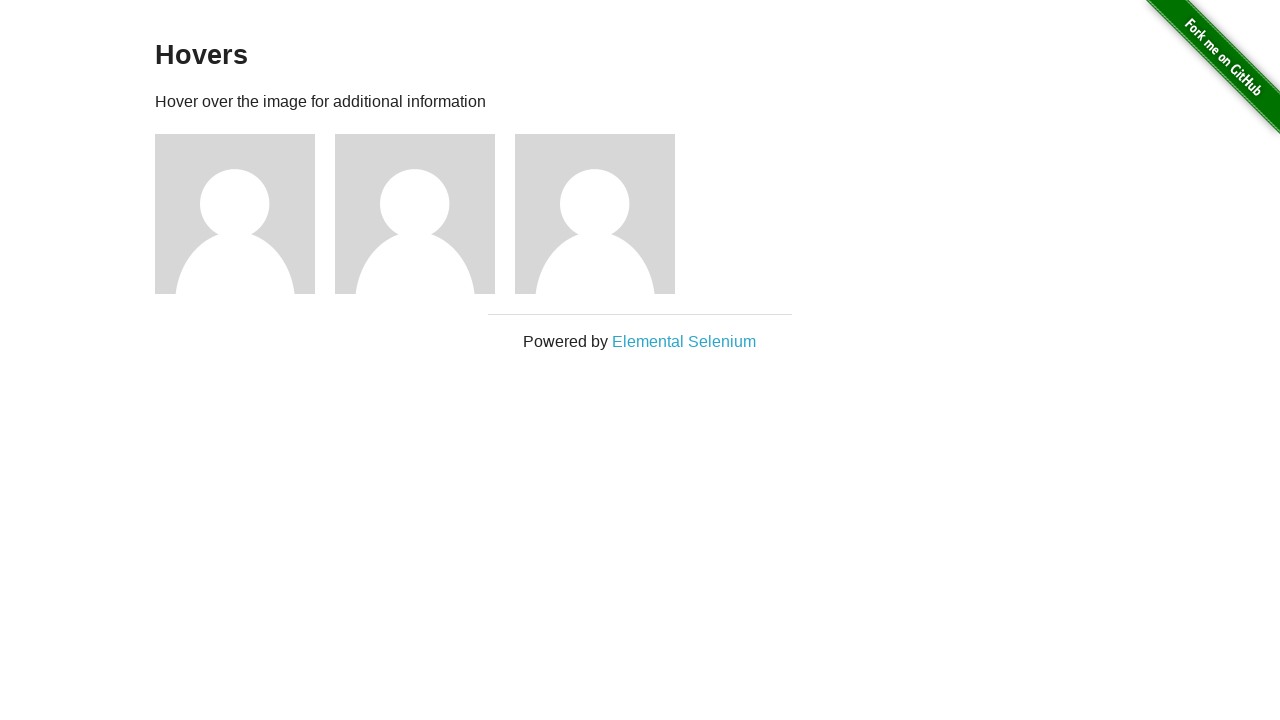

Hovered over the avatar image to trigger caption visibility at (245, 214) on .figure >> nth=0
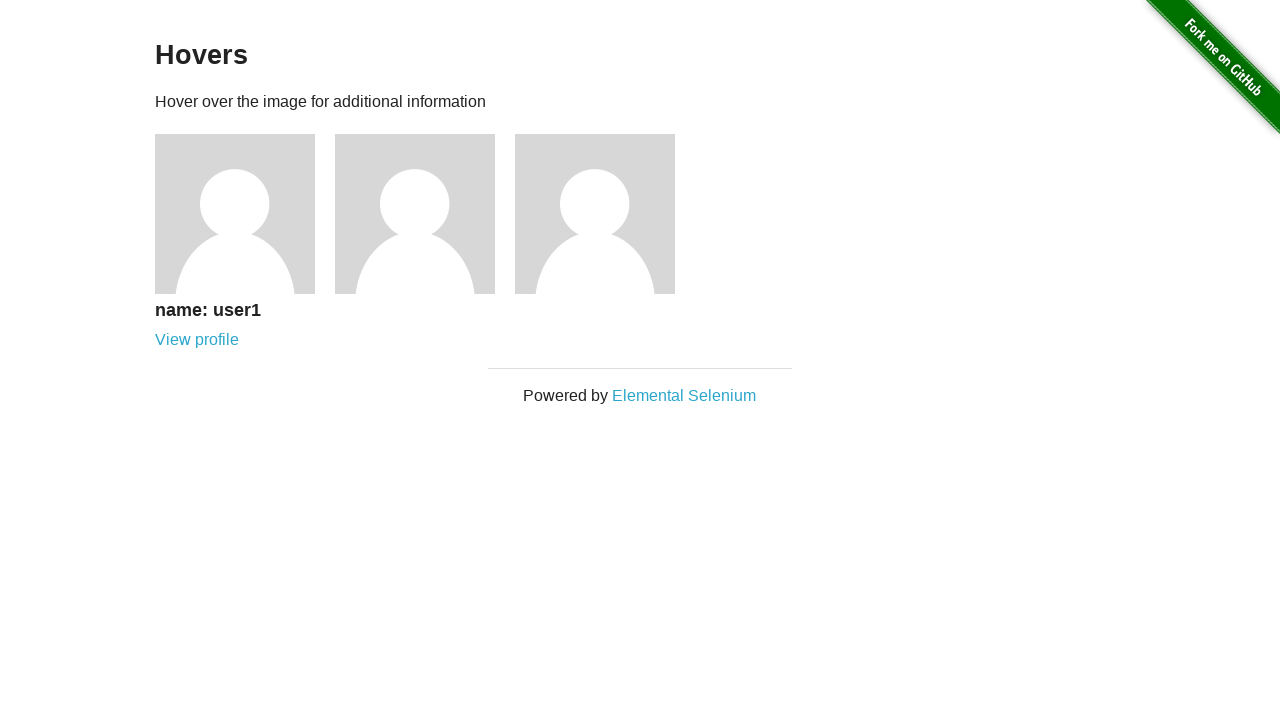

Located the avatar caption element
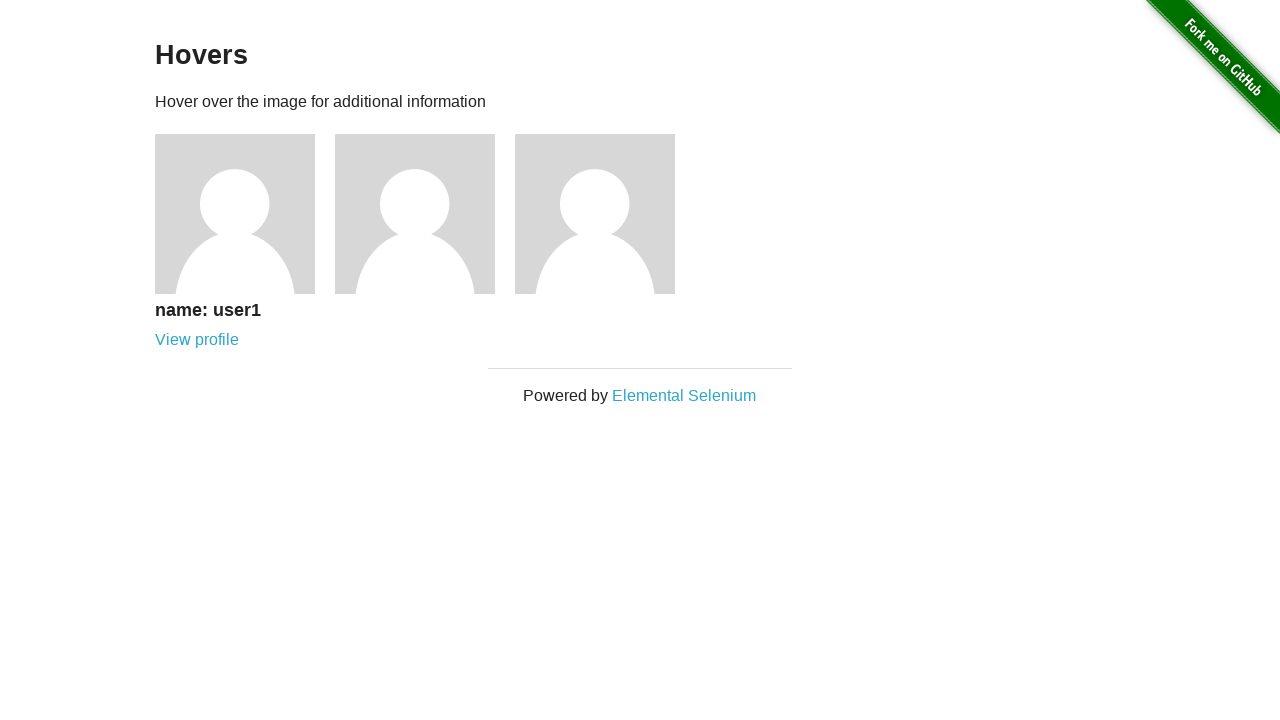

Verified that the caption is visible after hover
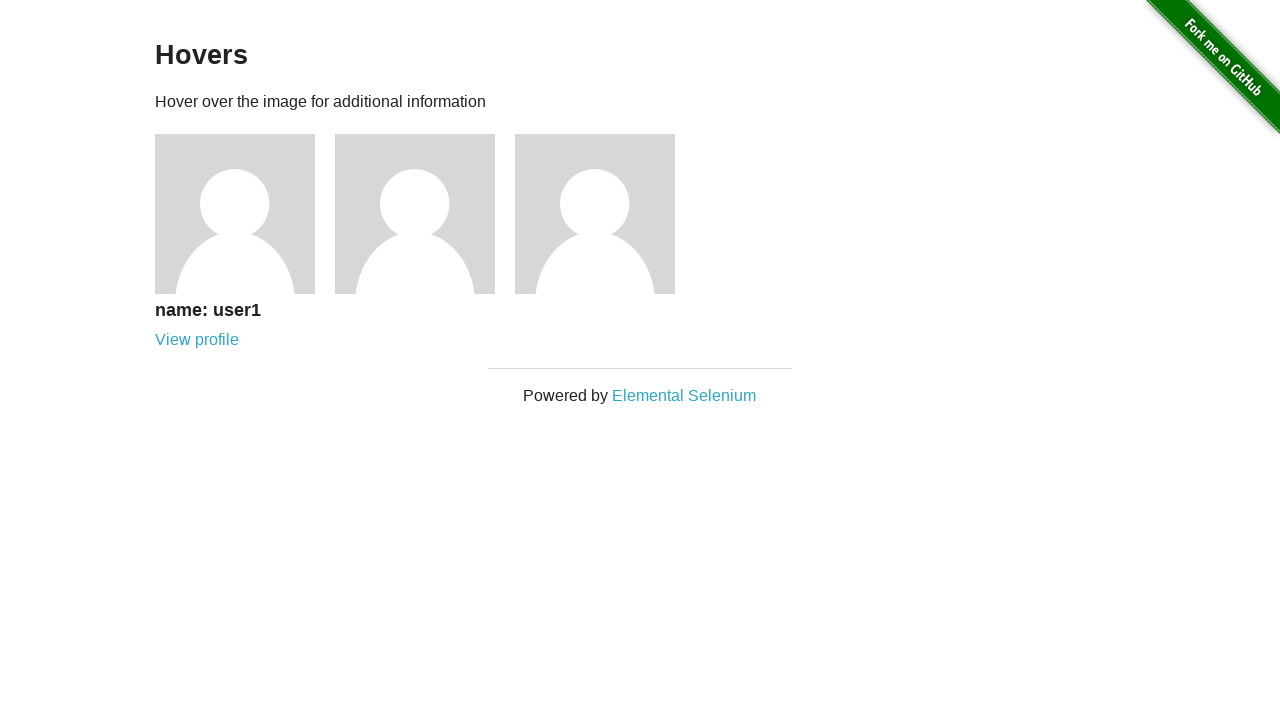

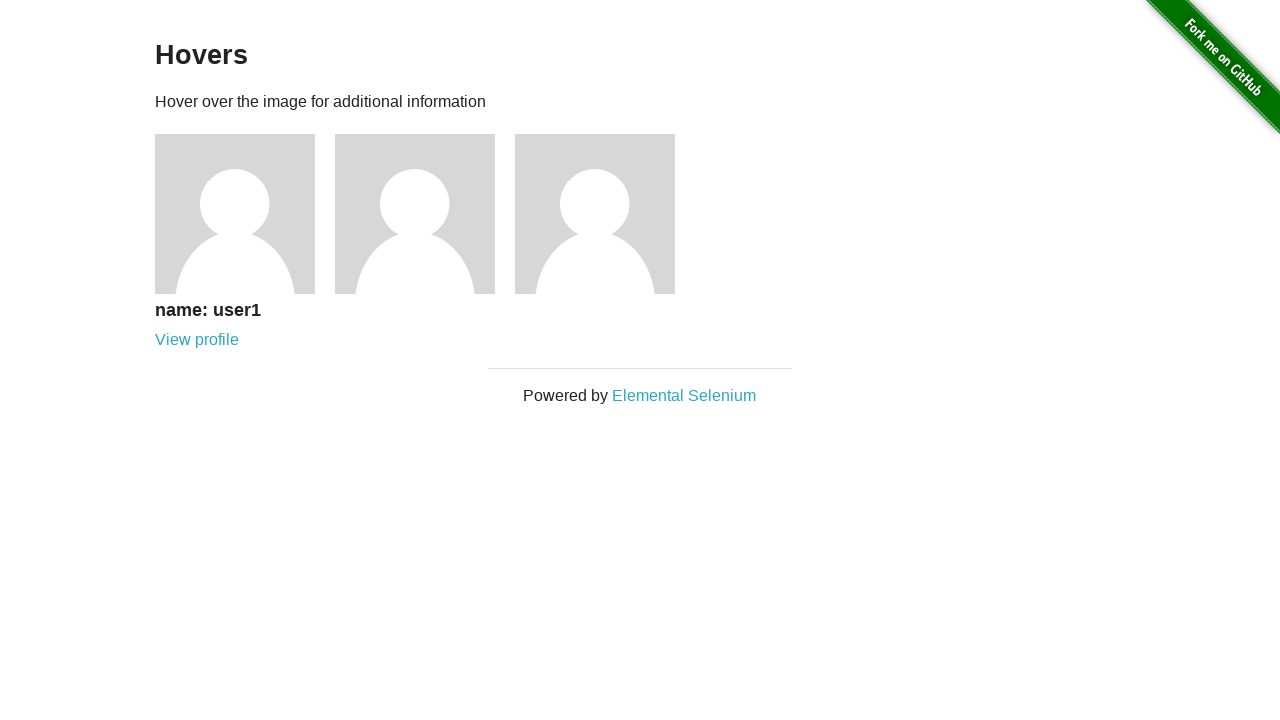